Tests keyboard input functionality by typing text with the SHIFT key modifier held down to produce uppercase text

Starting URL: https://the-internet.herokuapp.com/key_presses

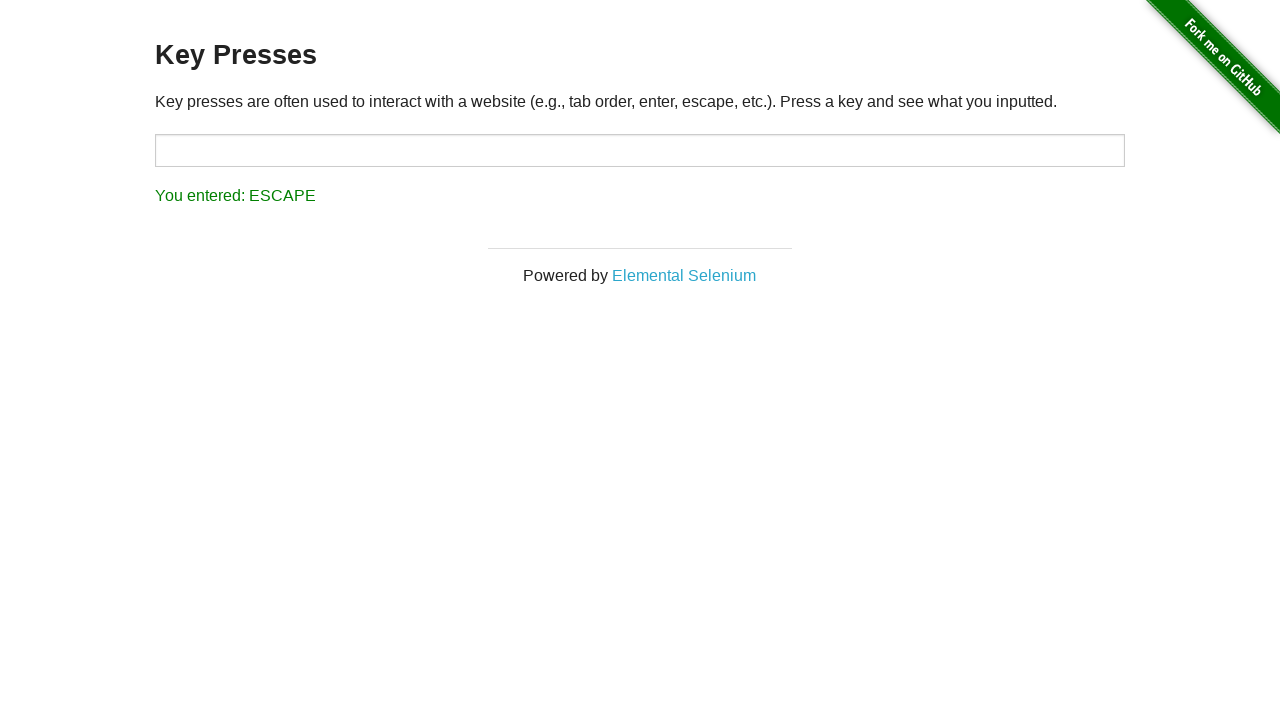

Located the target input box
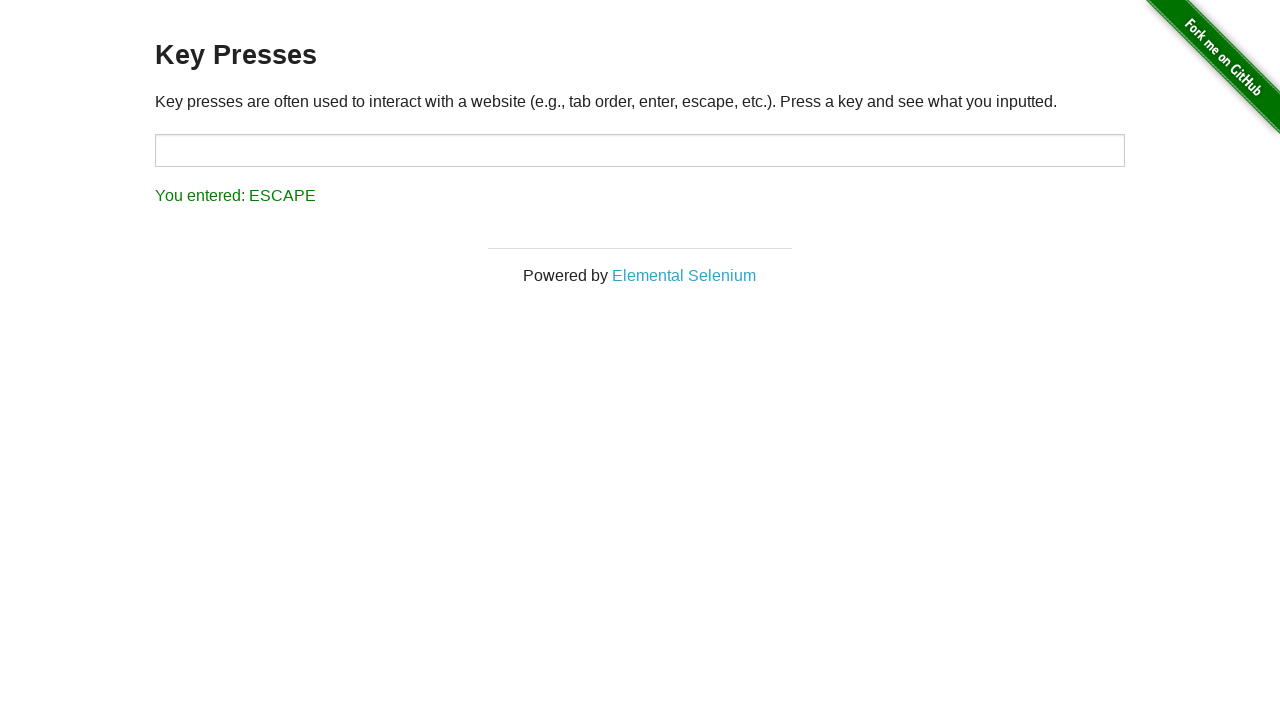

Pressed Shift+S+E+L+E+N+I+U+M keys to type uppercase SELENIUM on input#target
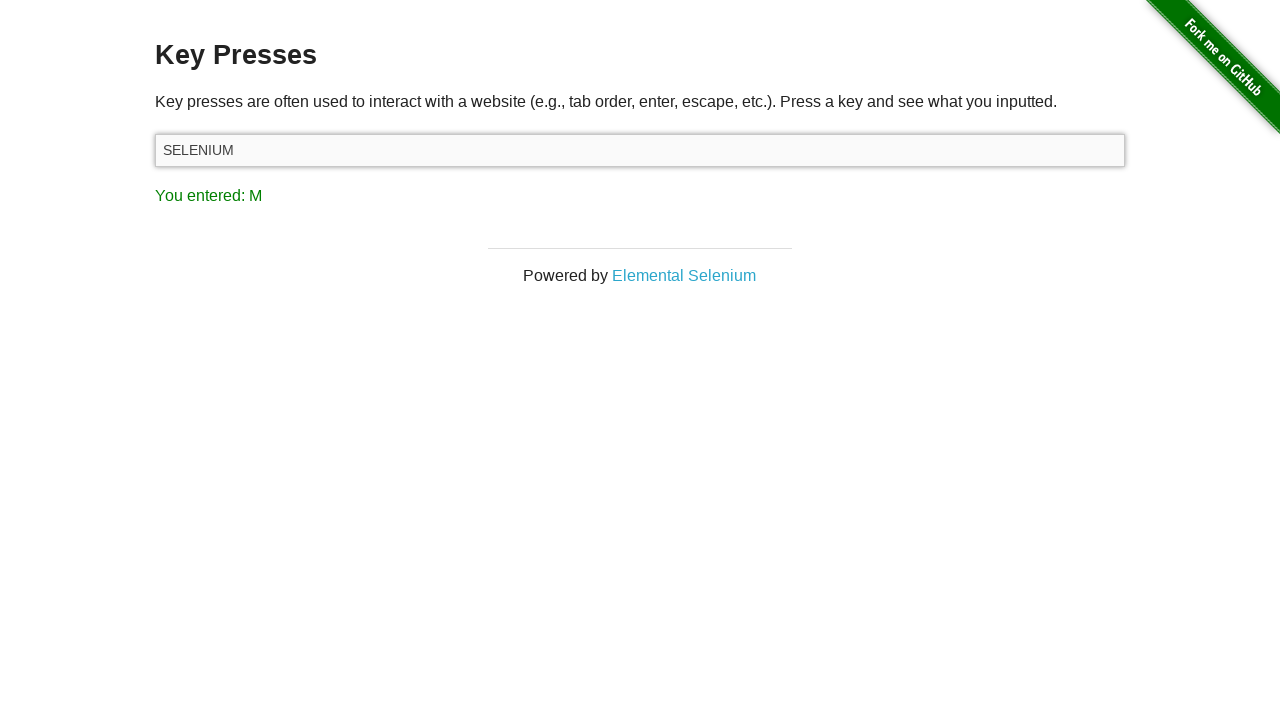

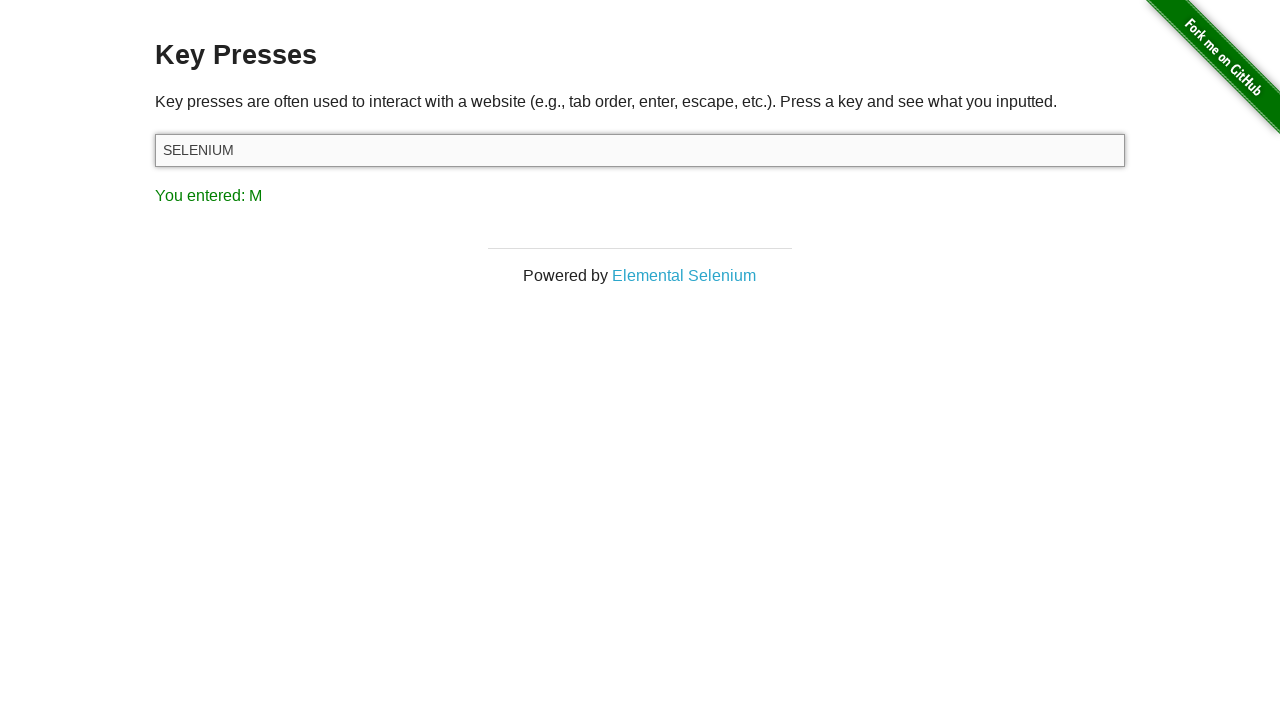